Navigates to a stock market gainers table, locates a specific company row in the data table, and clicks on the company link to view its detail page.

Starting URL: https://money.rediff.com/gainers/bse/daily/groupa?src=gain_lose

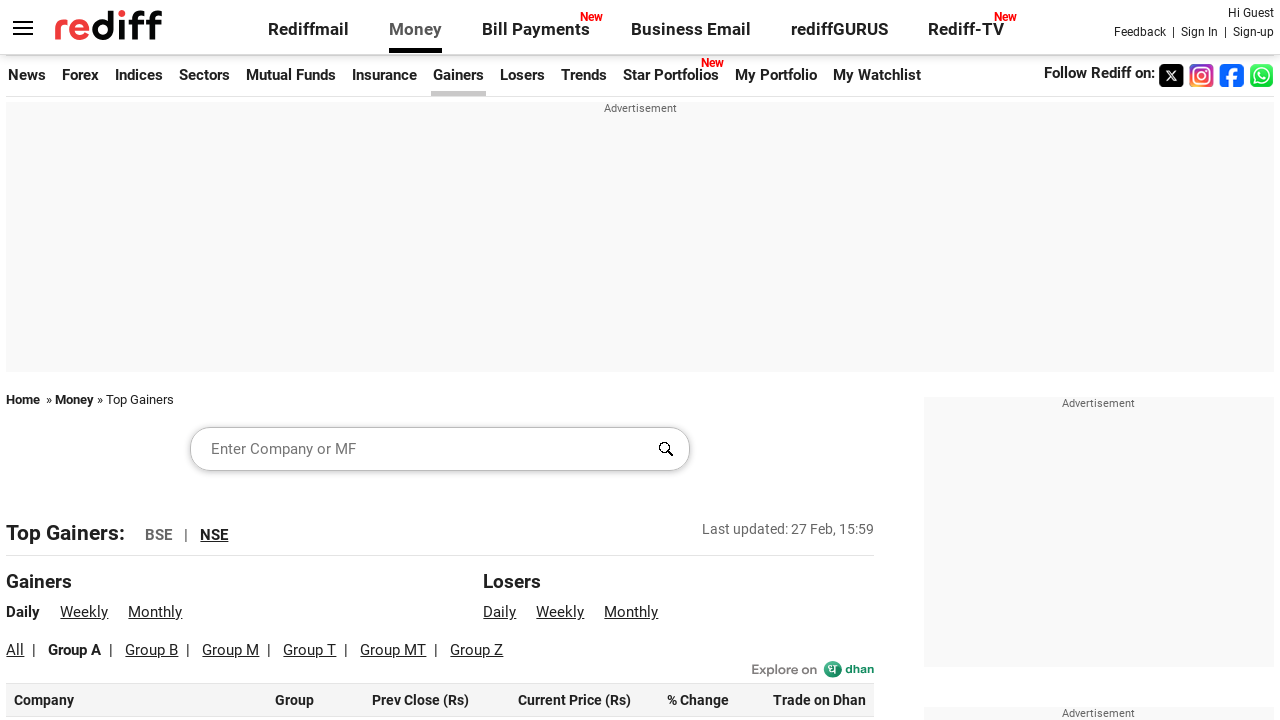

Data table loaded
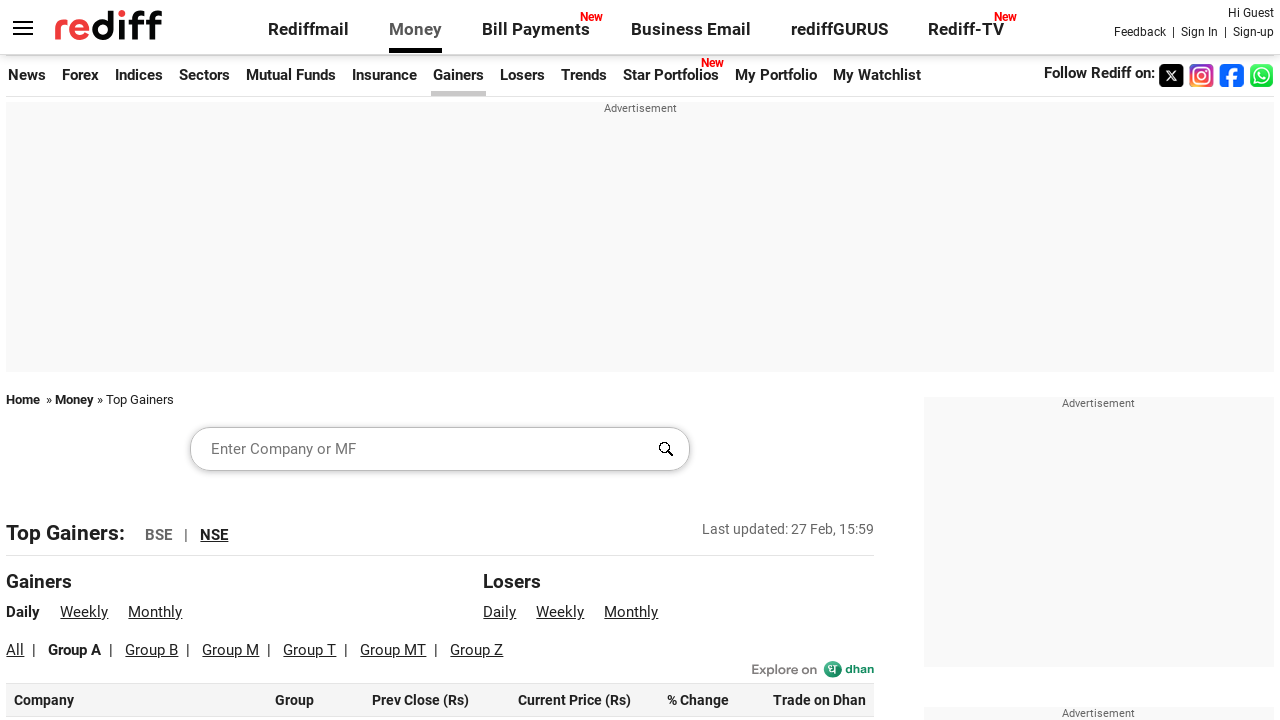

Located all rows in the data table
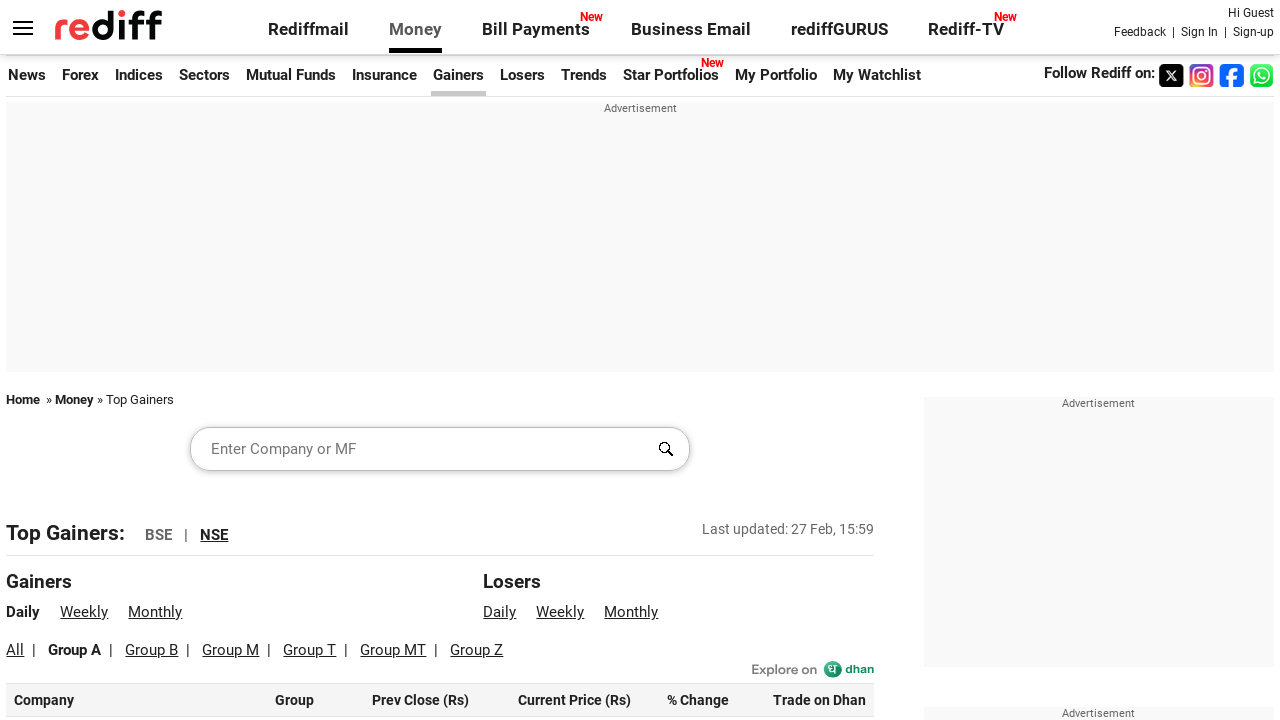

Counted 100 rows in the table
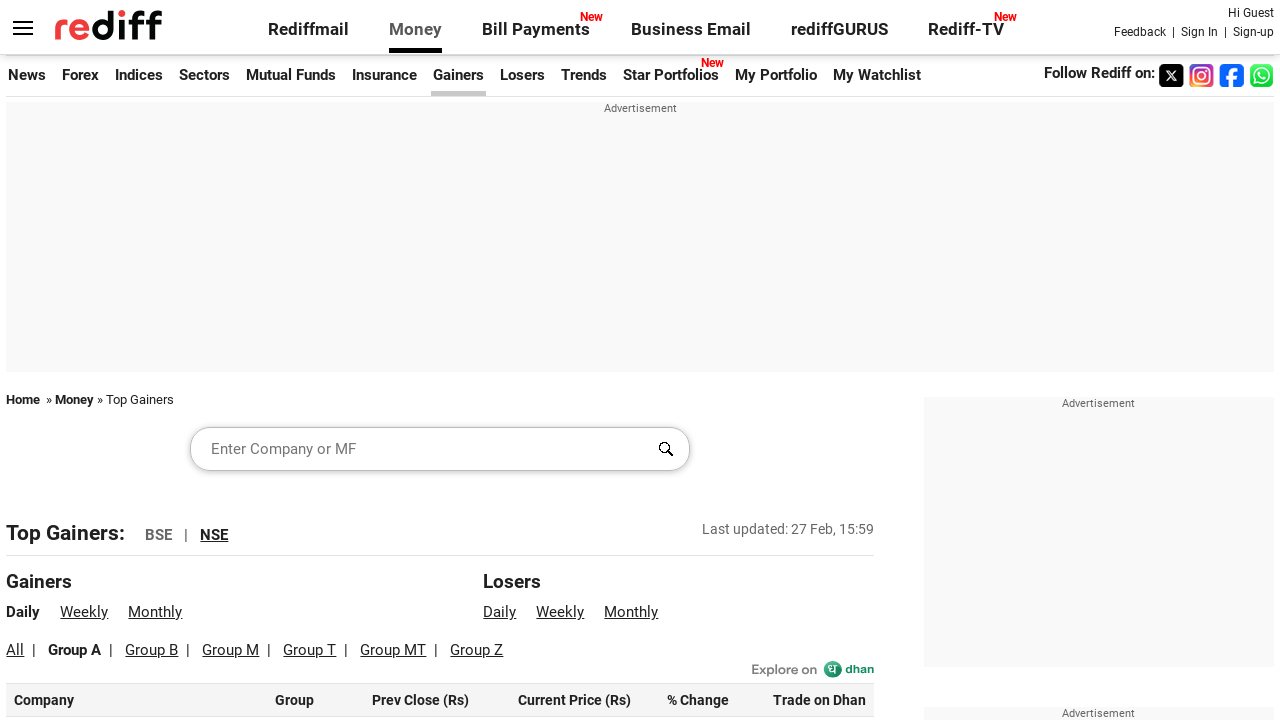

Clicked on first company link (fallback) at (62, 360) on xpath=//table[@class='dataTable']/tbody/tr[1]/td[1]/a
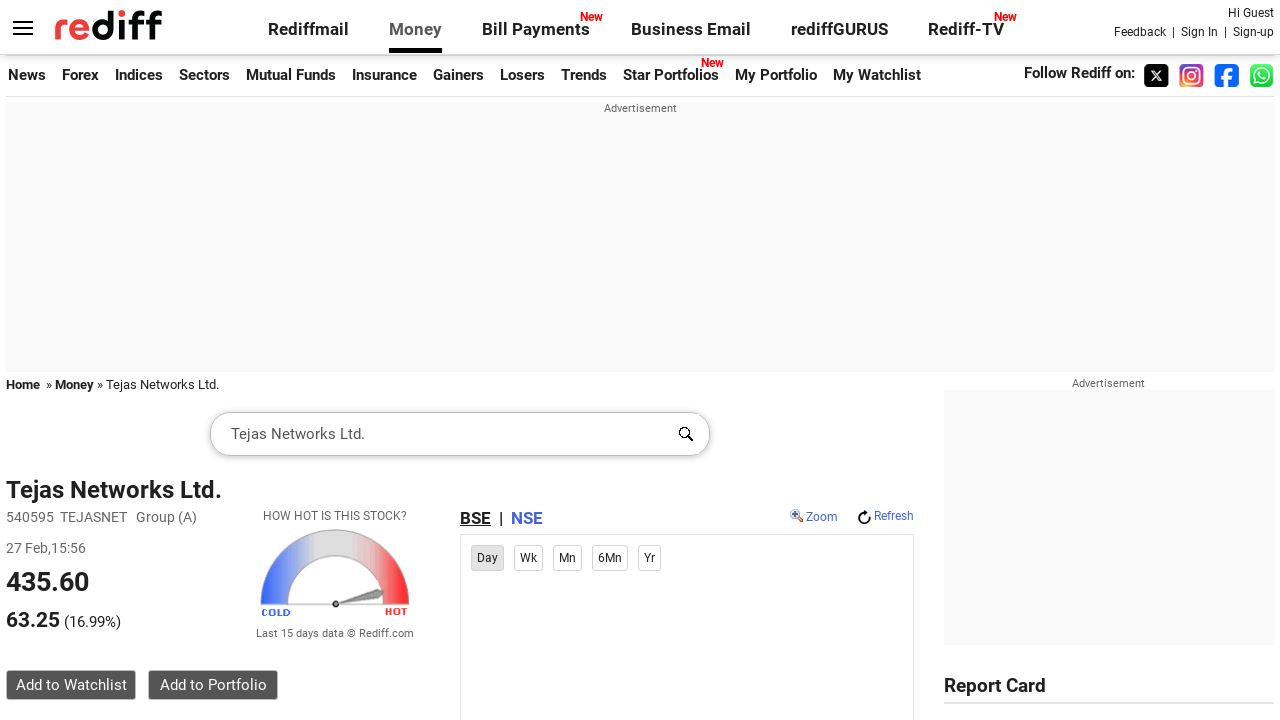

Company detail page loaded
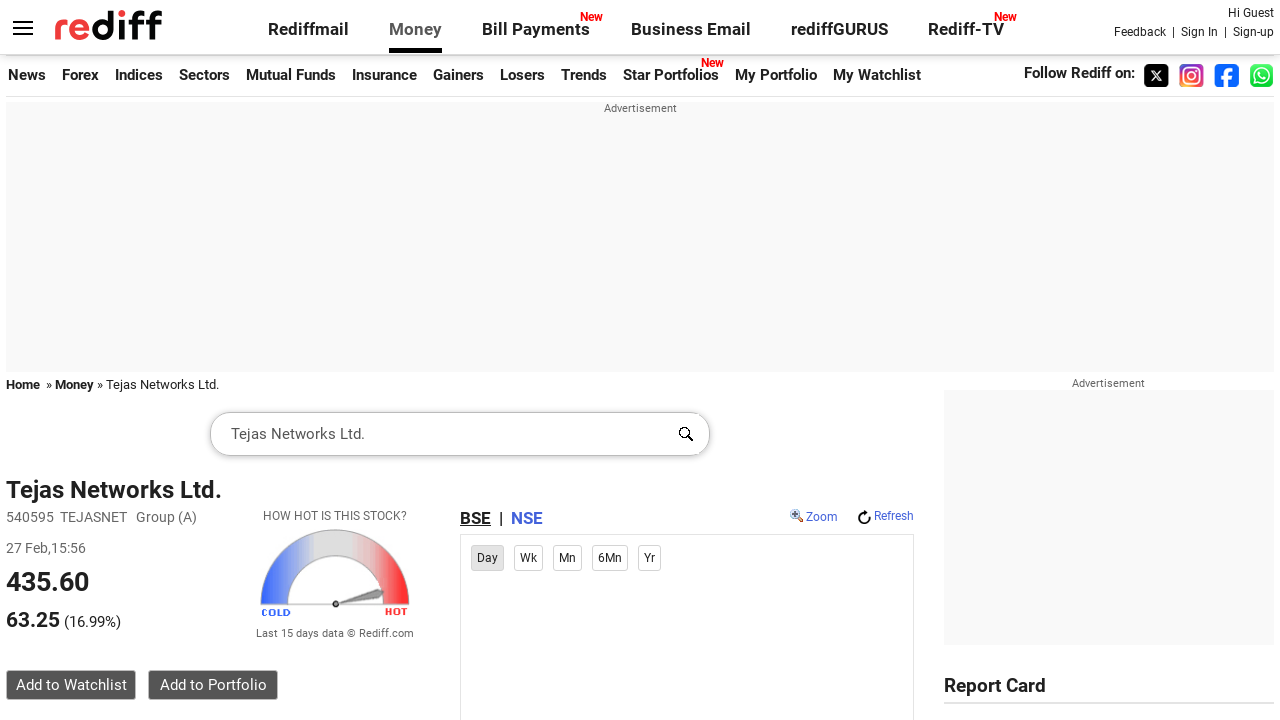

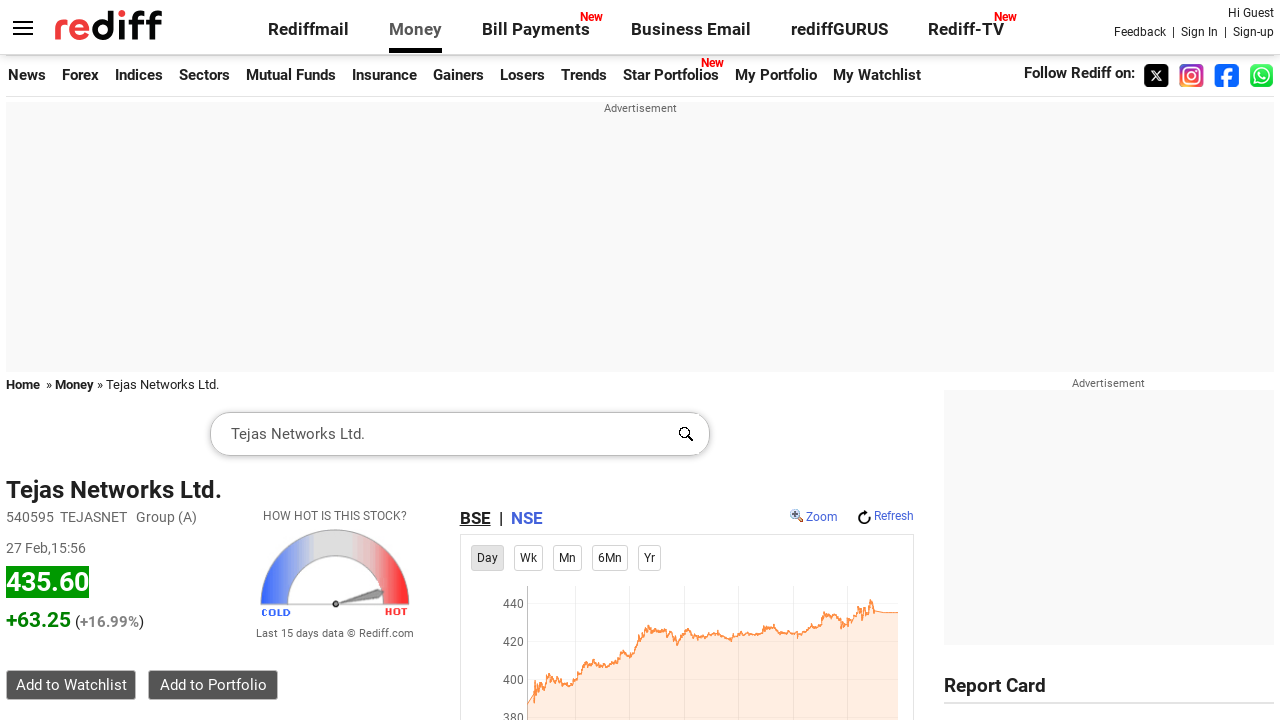